Tests the forgot password form by filling in an email address field on a public test automation practice site.

Starting URL: http://the-internet.herokuapp.com/forgot_password

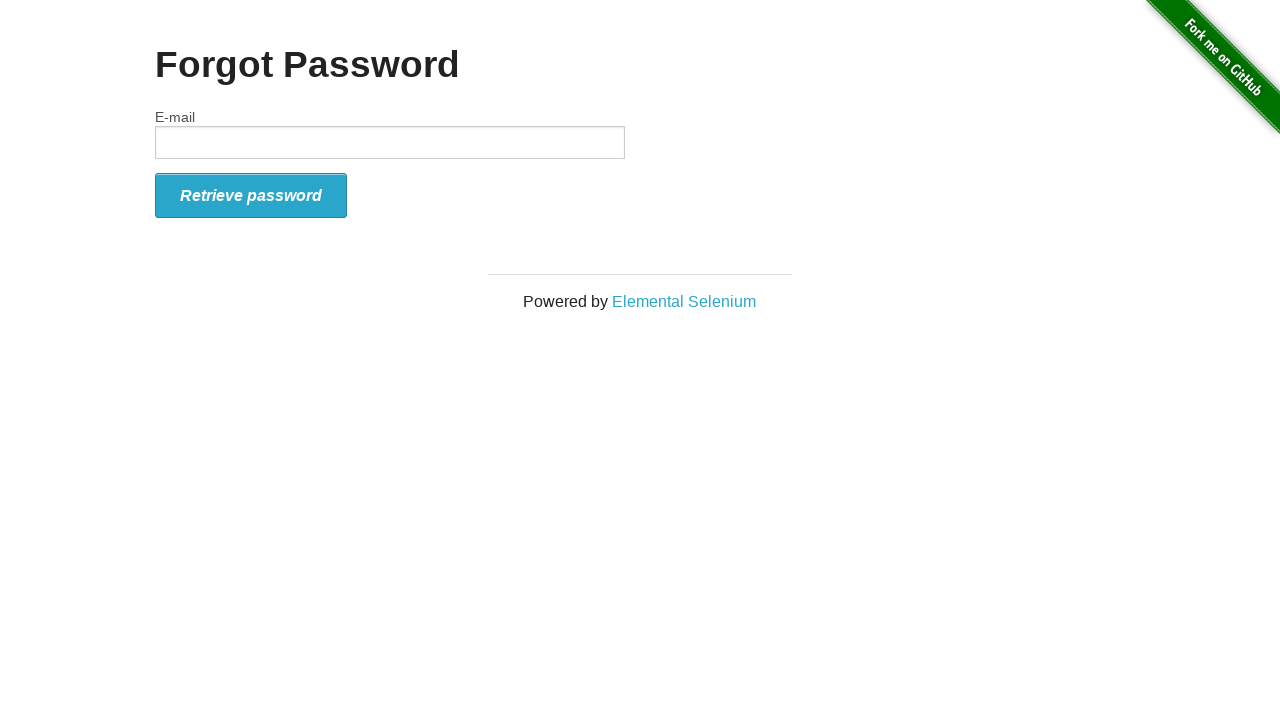

Navigated to forgot password page
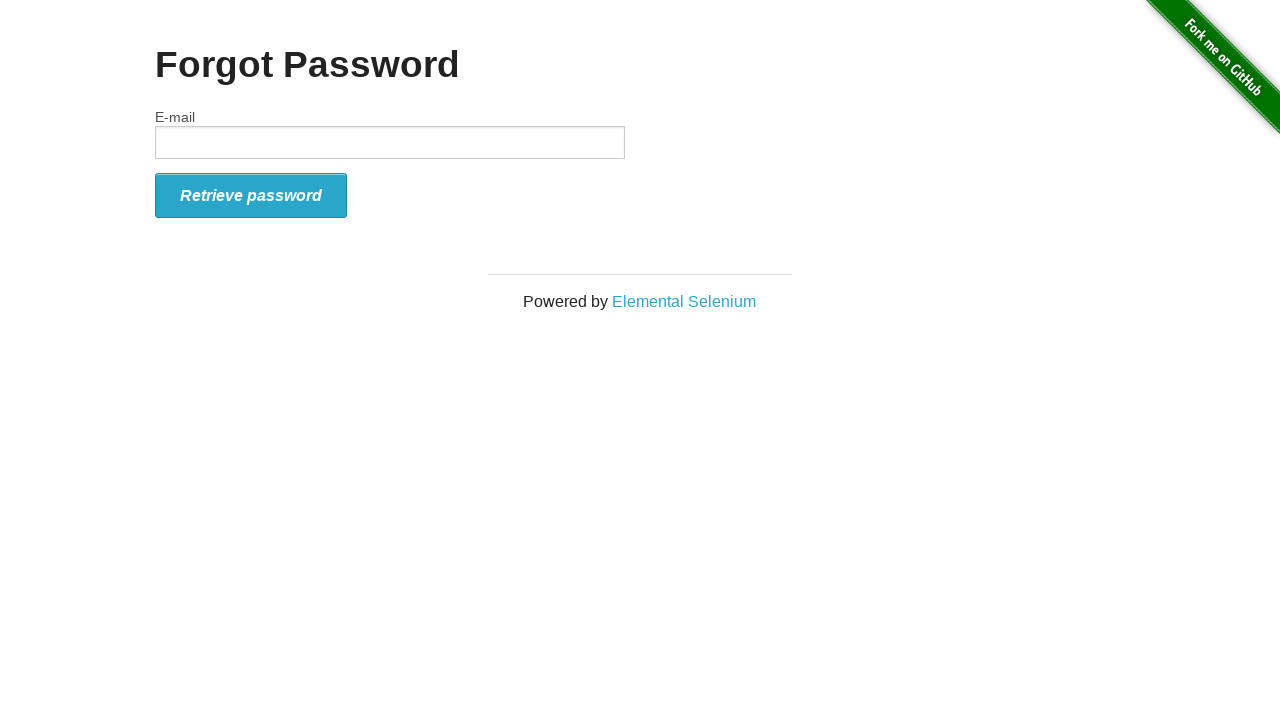

Filled email field with 'testuser.demo@gmail.com' on #email
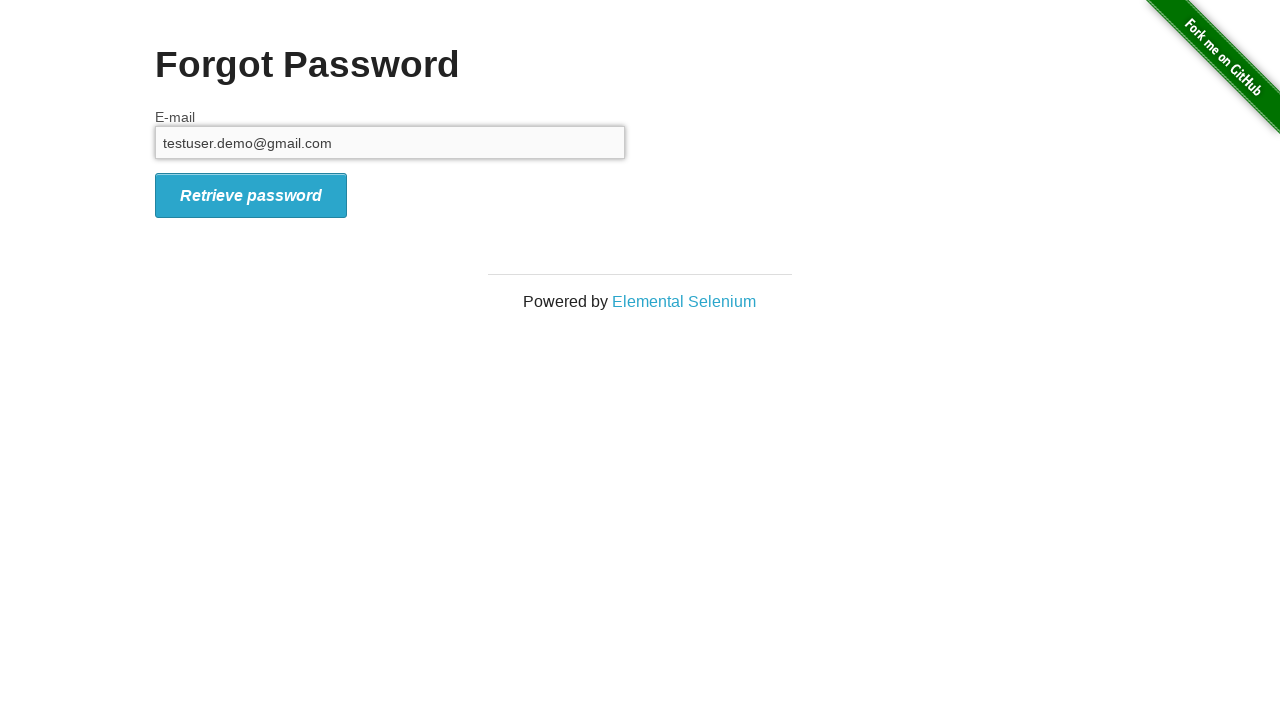

Clicked submit button to submit forgot password form at (251, 195) on button[id='form_submit']
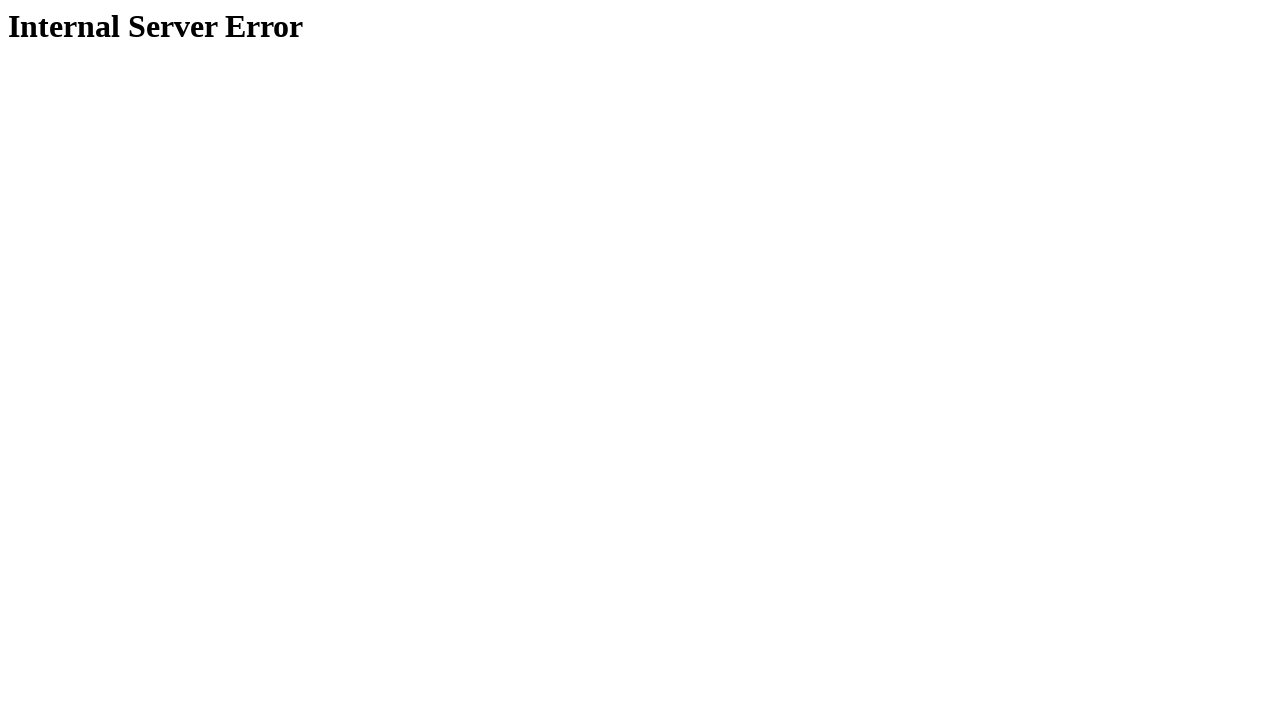

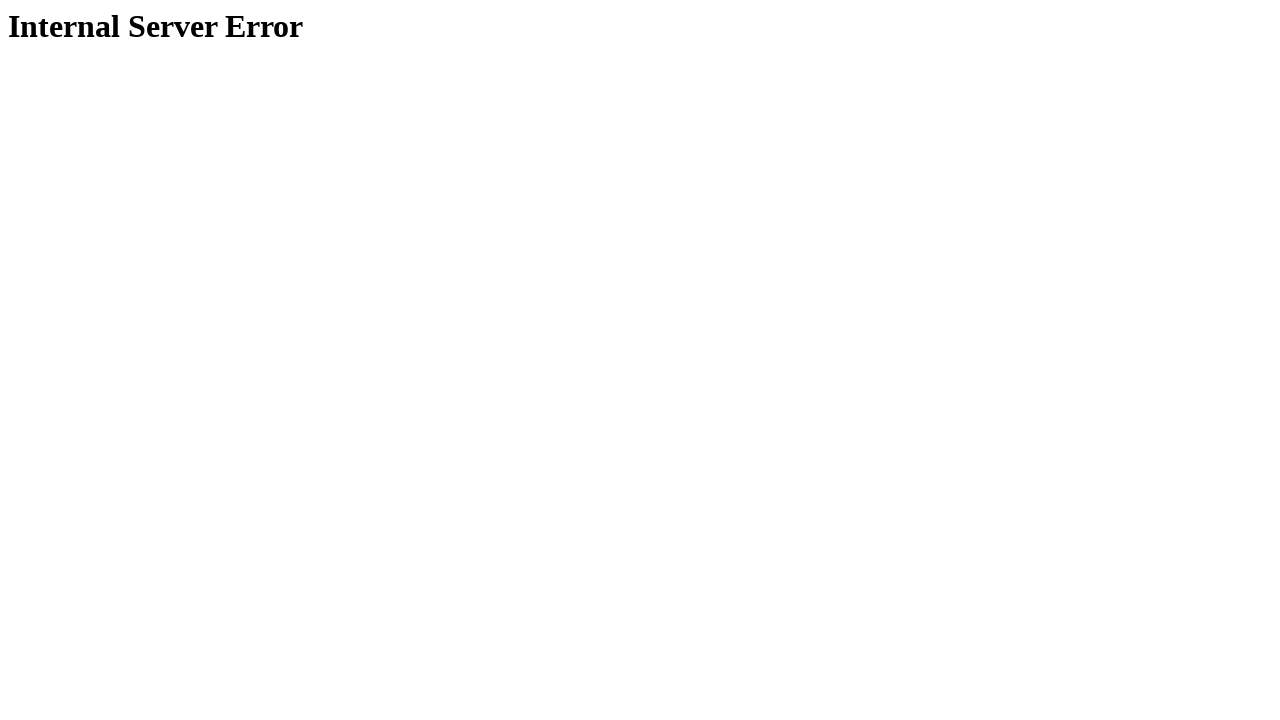